Tests checkbox functionality by selecting the first three checkboxes, then iterating through all checkboxes to deselect any that are selected

Starting URL: https://testautomationpractice.blogspot.com/

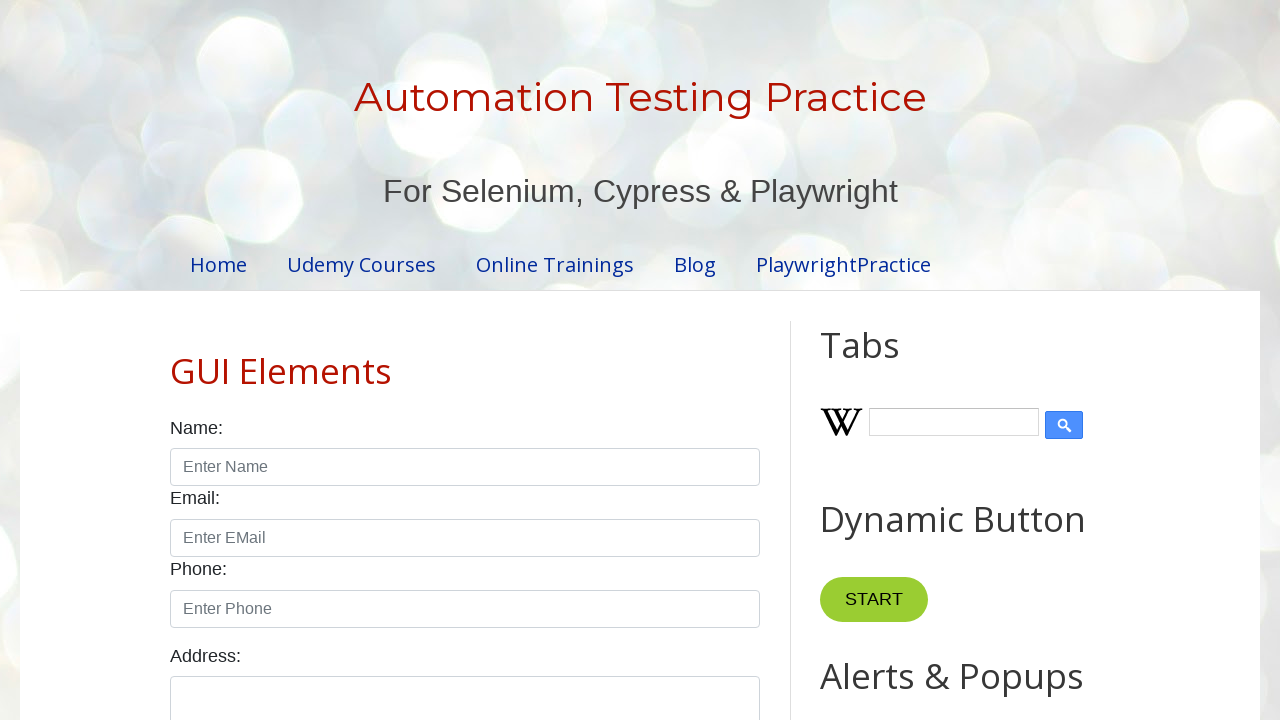

Located all checkboxes with class 'form-check-input' and type 'checkbox'
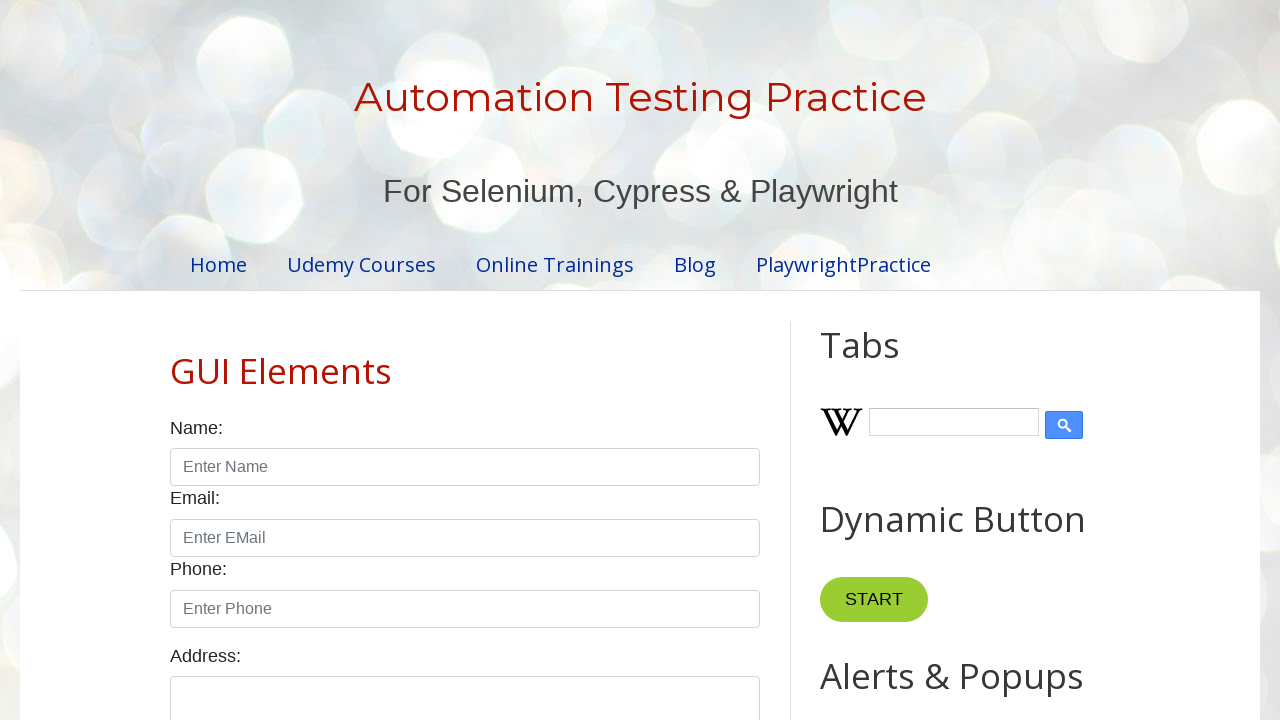

Clicked checkbox 1 to select it at (176, 360) on xpath=//*[@class='form-check-input' and @type='checkbox'] >> nth=0
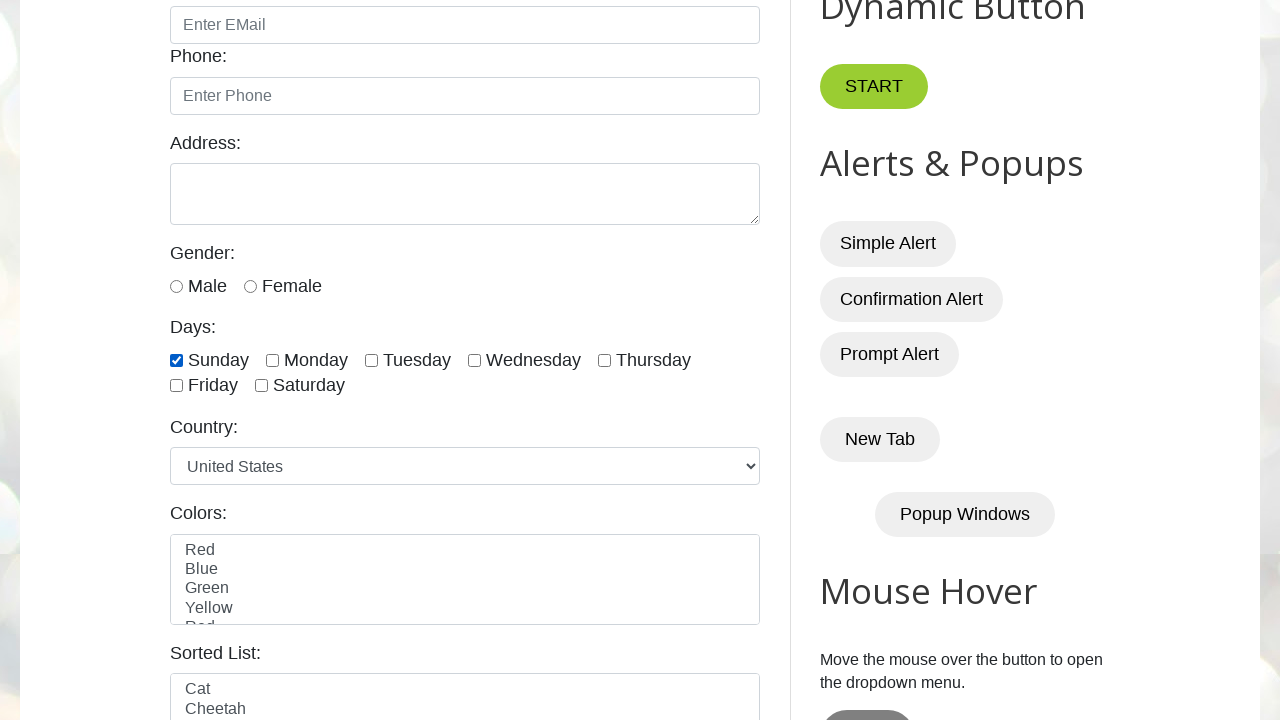

Clicked checkbox 2 to select it at (272, 360) on xpath=//*[@class='form-check-input' and @type='checkbox'] >> nth=1
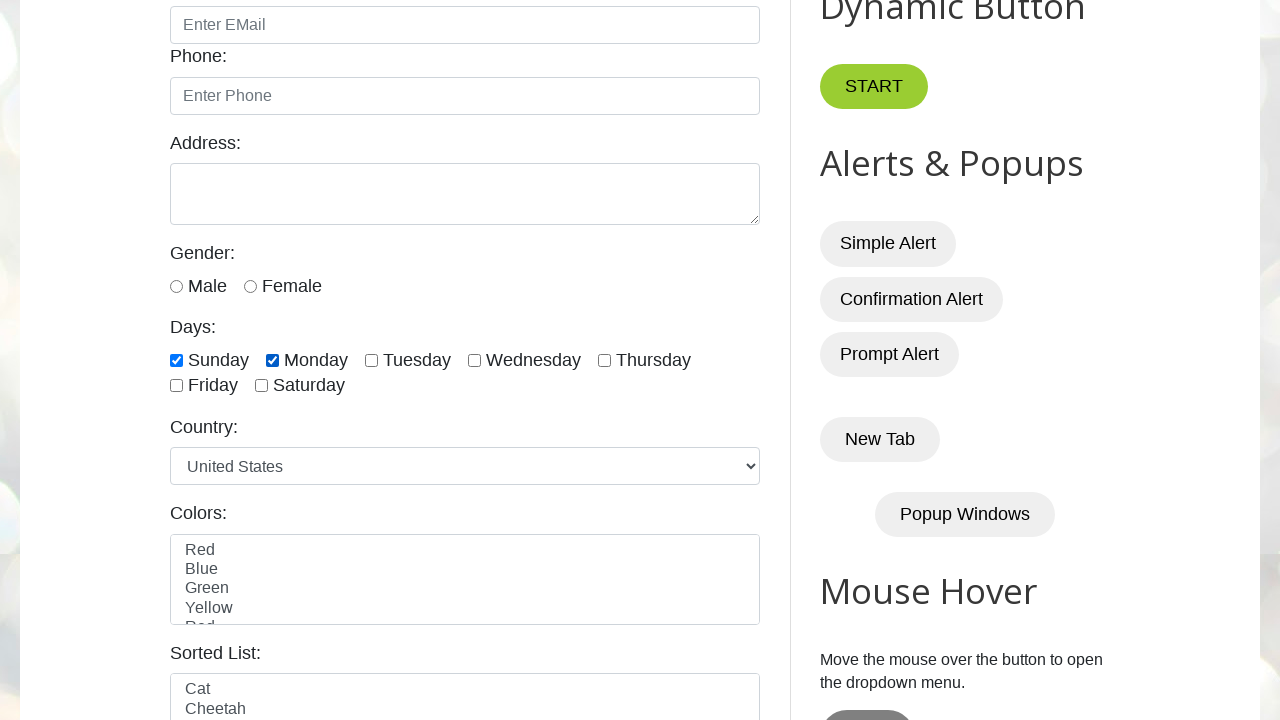

Clicked checkbox 3 to select it at (372, 360) on xpath=//*[@class='form-check-input' and @type='checkbox'] >> nth=2
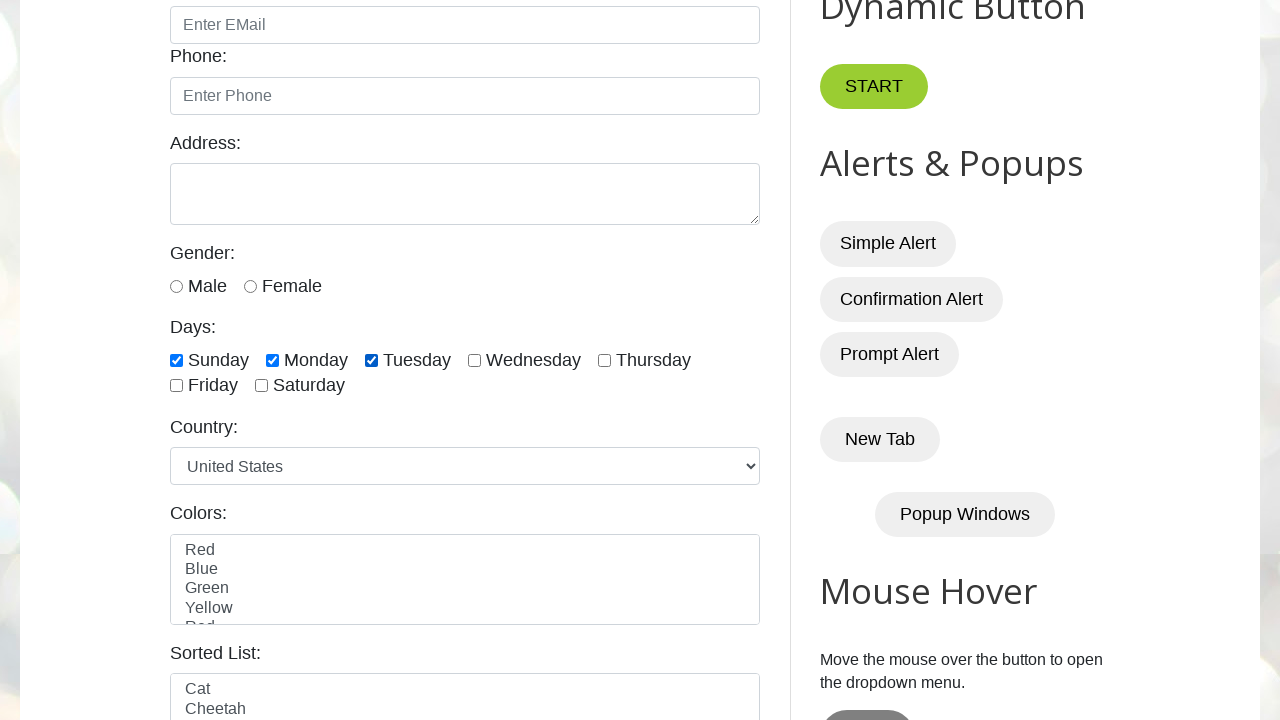

Waited 2 seconds
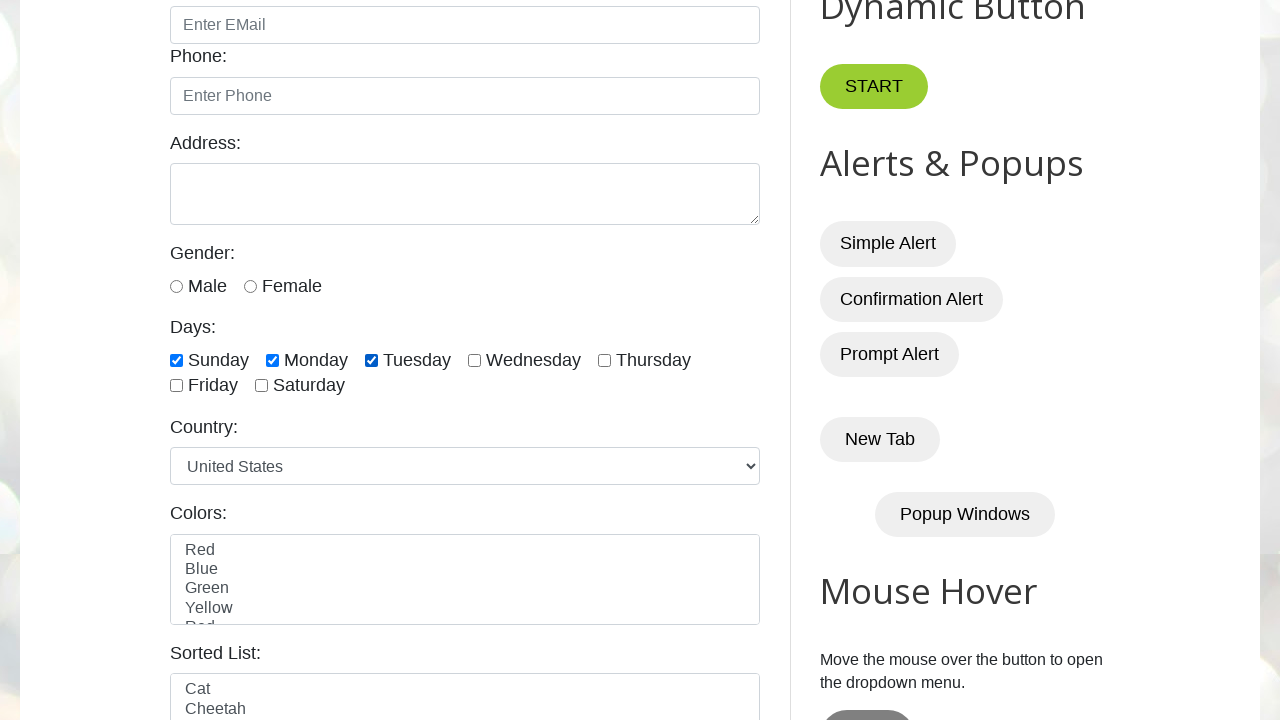

Retrieved total checkbox count: 7
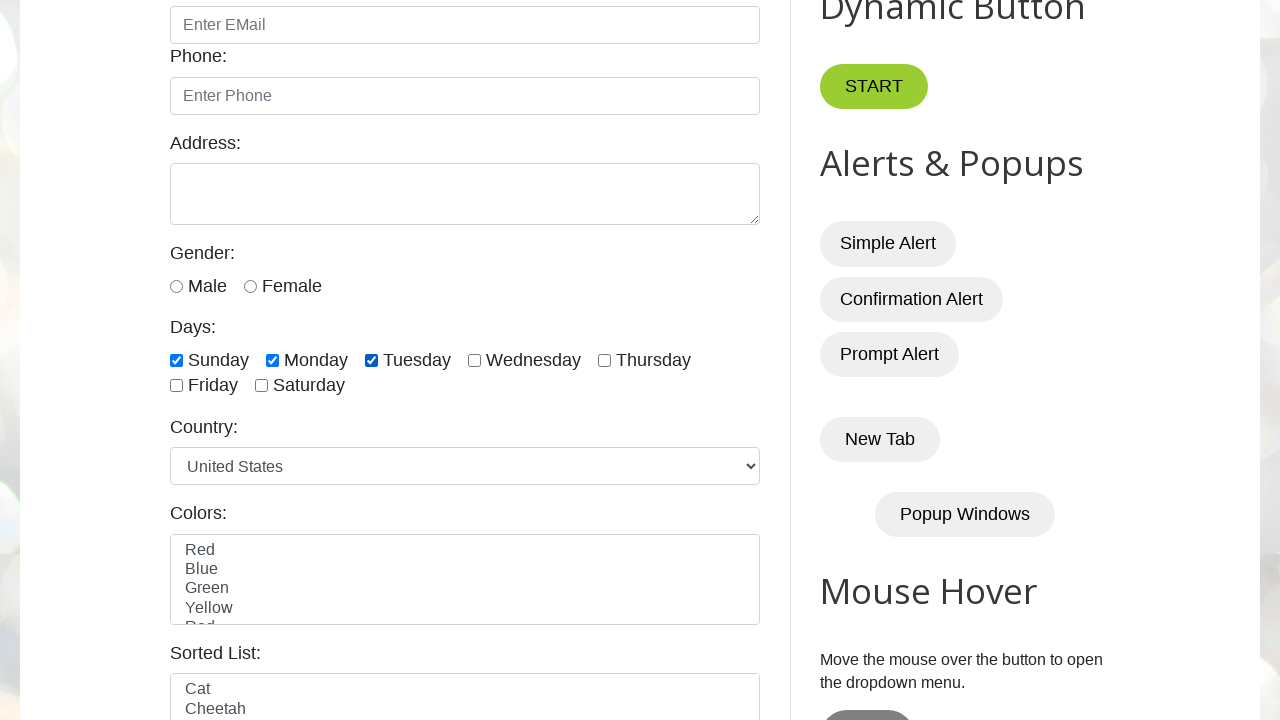

Deselected checkbox 1 which was checked at (176, 360) on xpath=//*[@class='form-check-input' and @type='checkbox'] >> nth=0
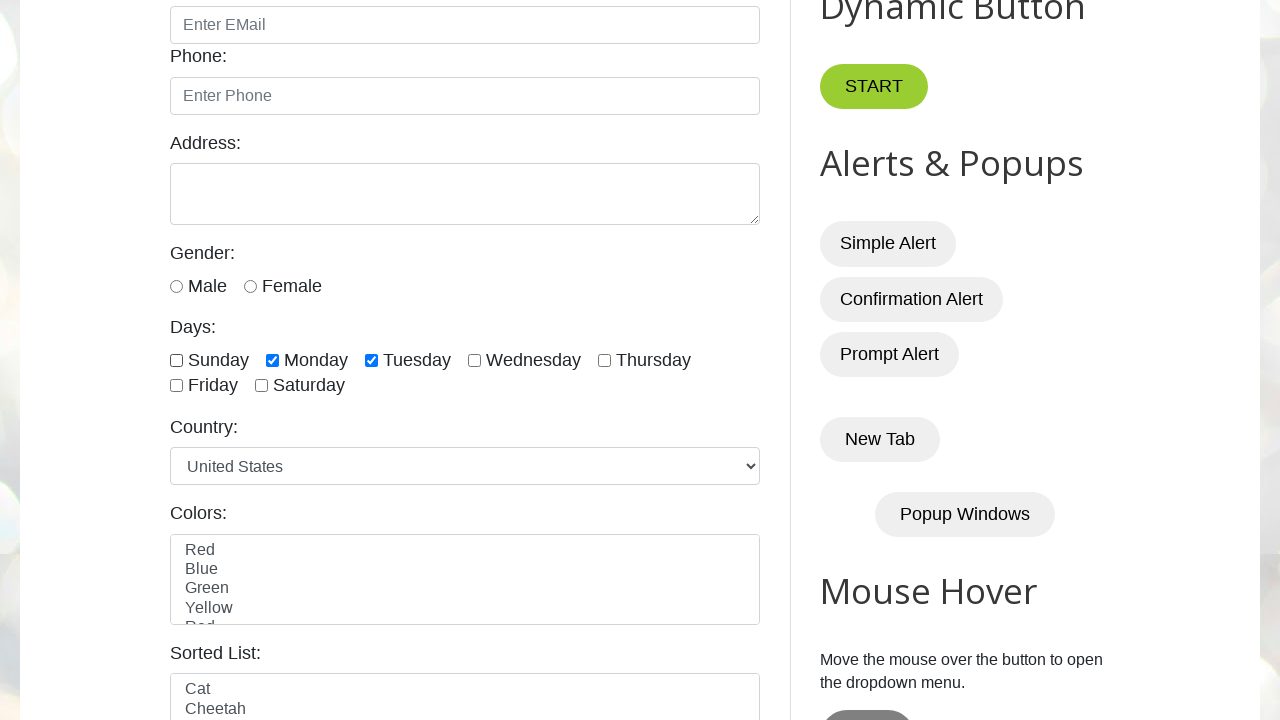

Deselected checkbox 2 which was checked at (272, 360) on xpath=//*[@class='form-check-input' and @type='checkbox'] >> nth=1
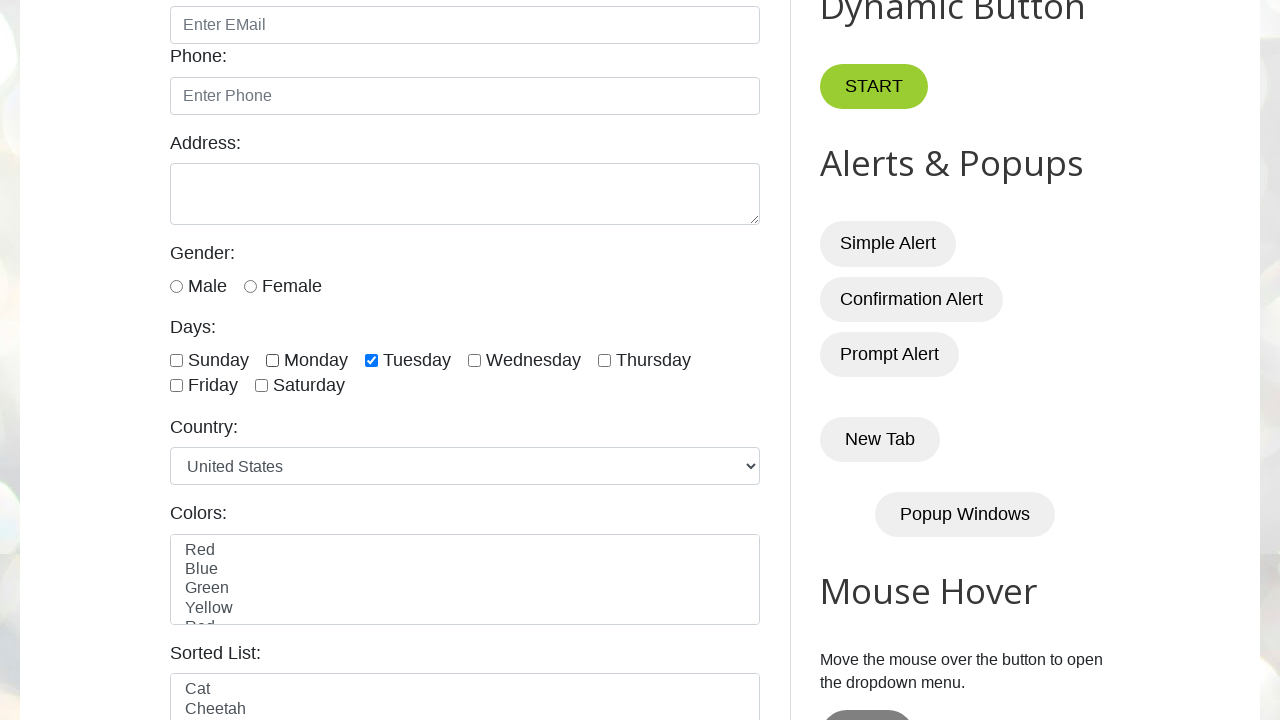

Deselected checkbox 3 which was checked at (372, 360) on xpath=//*[@class='form-check-input' and @type='checkbox'] >> nth=2
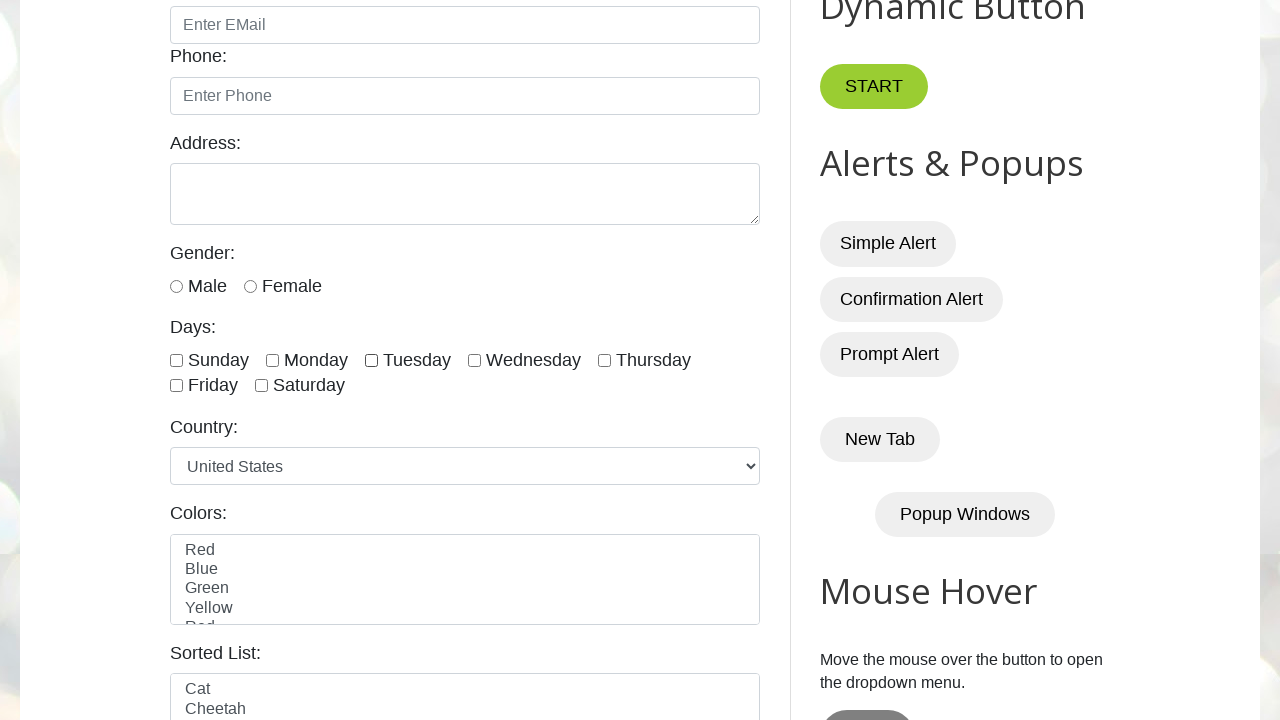

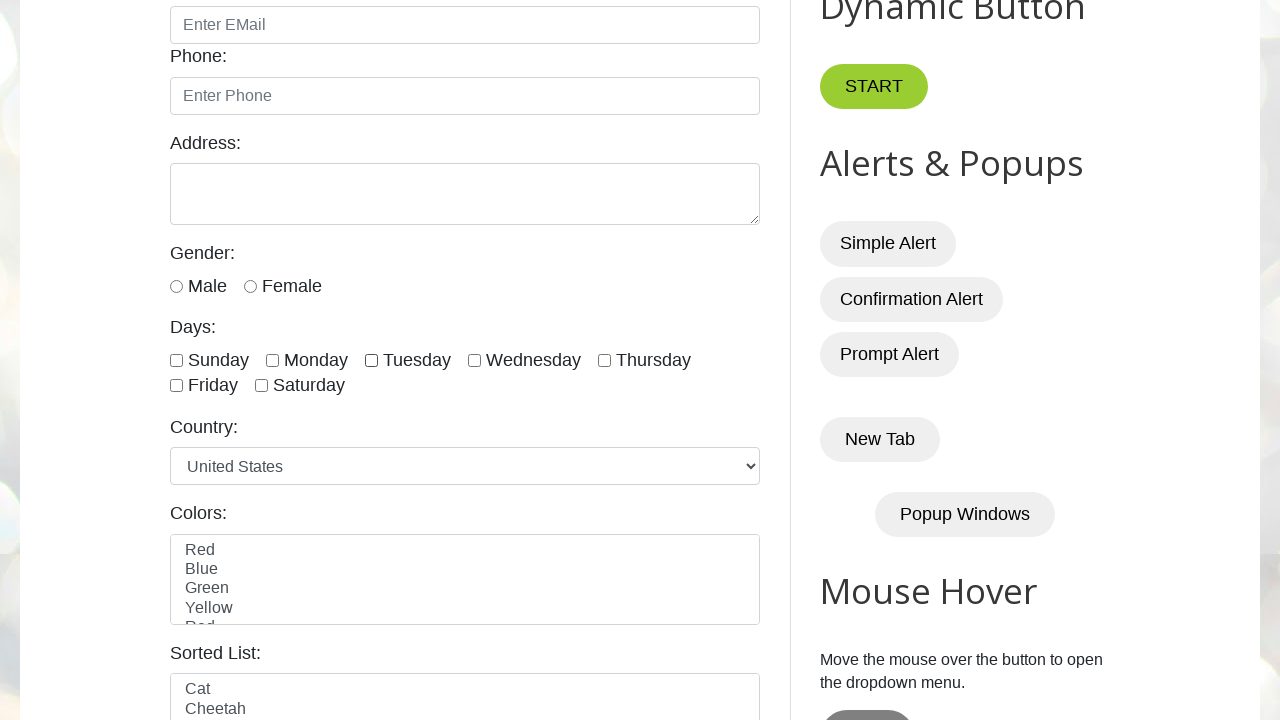